Tests an e-commerce site by searching for products, verifying search results count, adding specific items to cart, and validating UI elements

Starting URL: https://rahulshettyacademy.com/seleniumPractise/#/

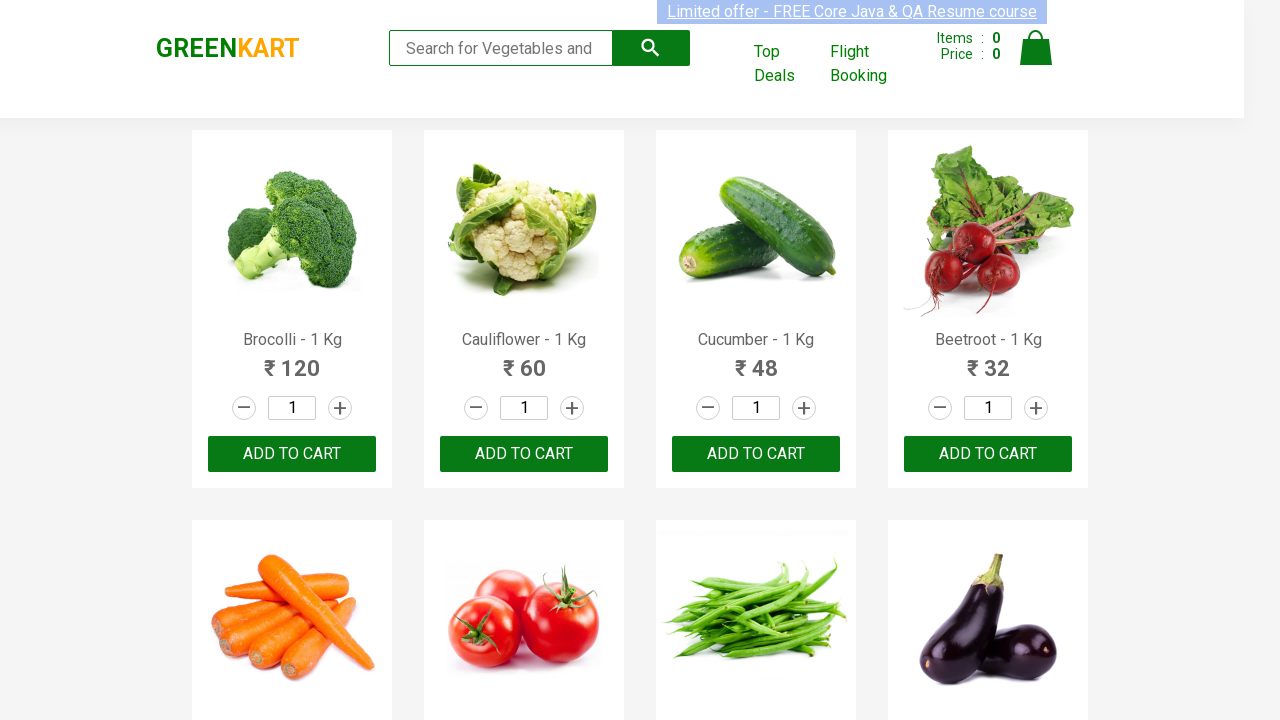

Filled search field with 'ca' on .search-keyword
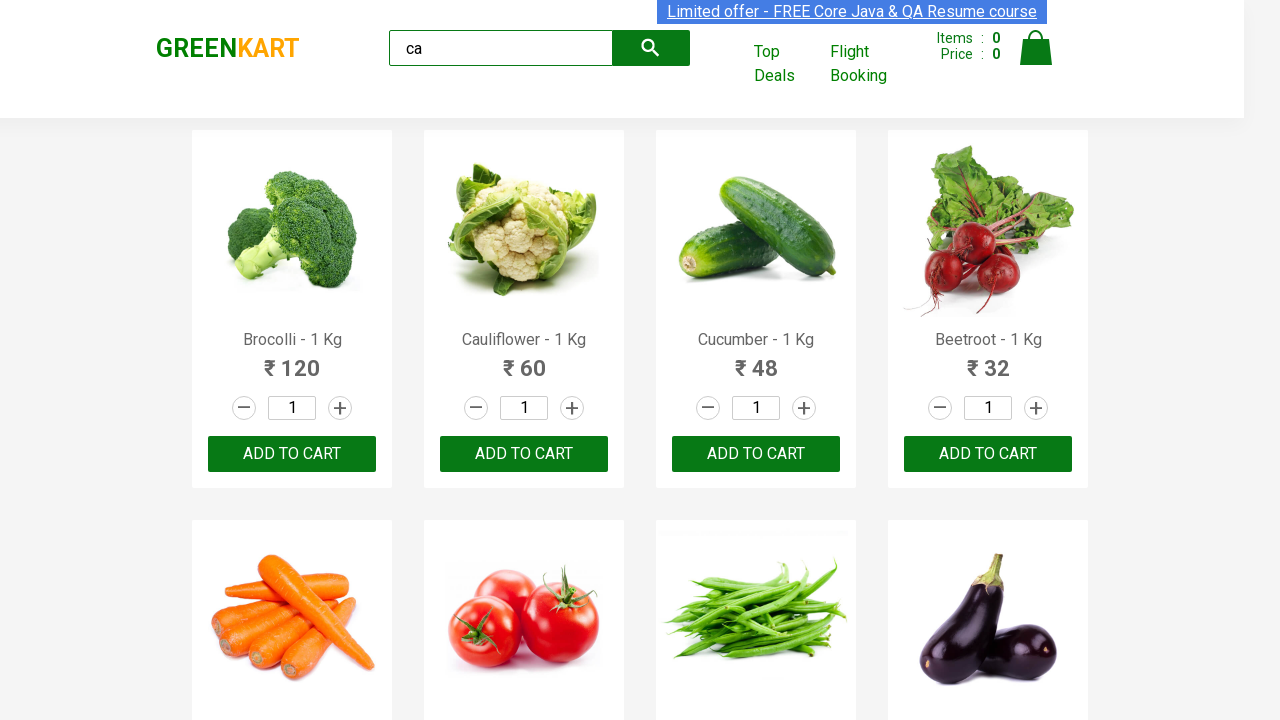

Waited 2 seconds for search results to update
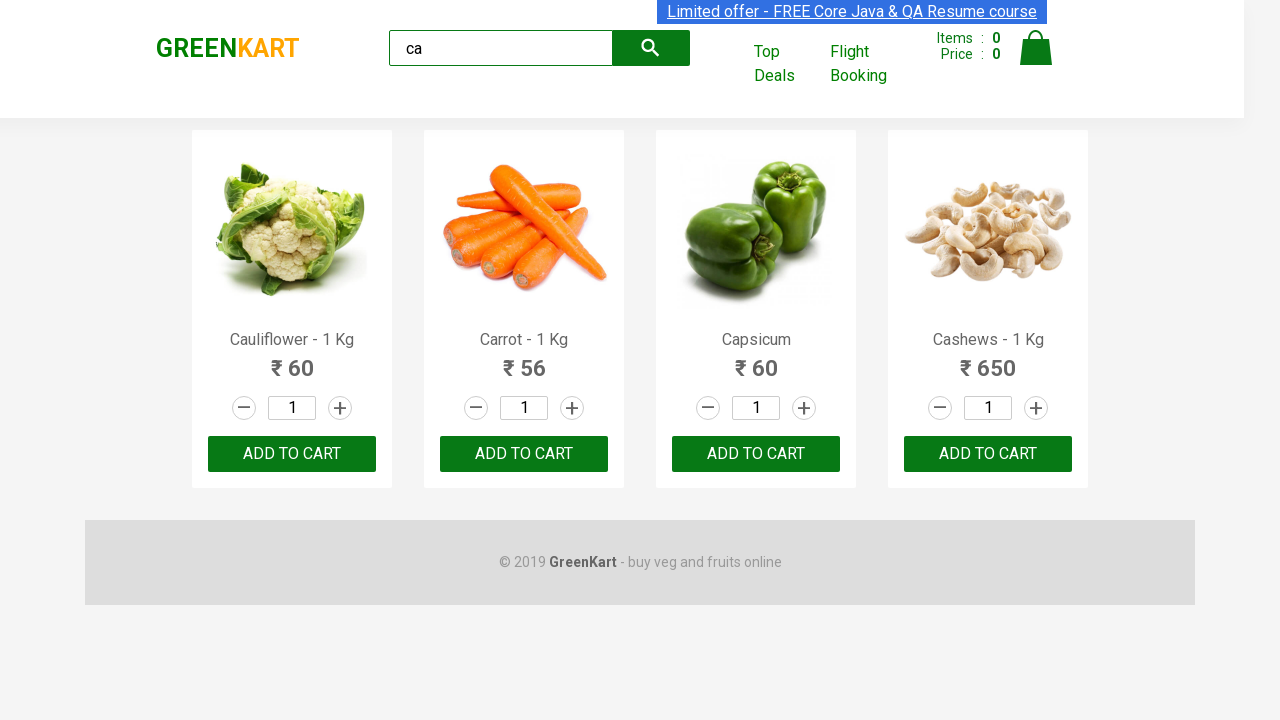

Verified that 4 products are visible in search results
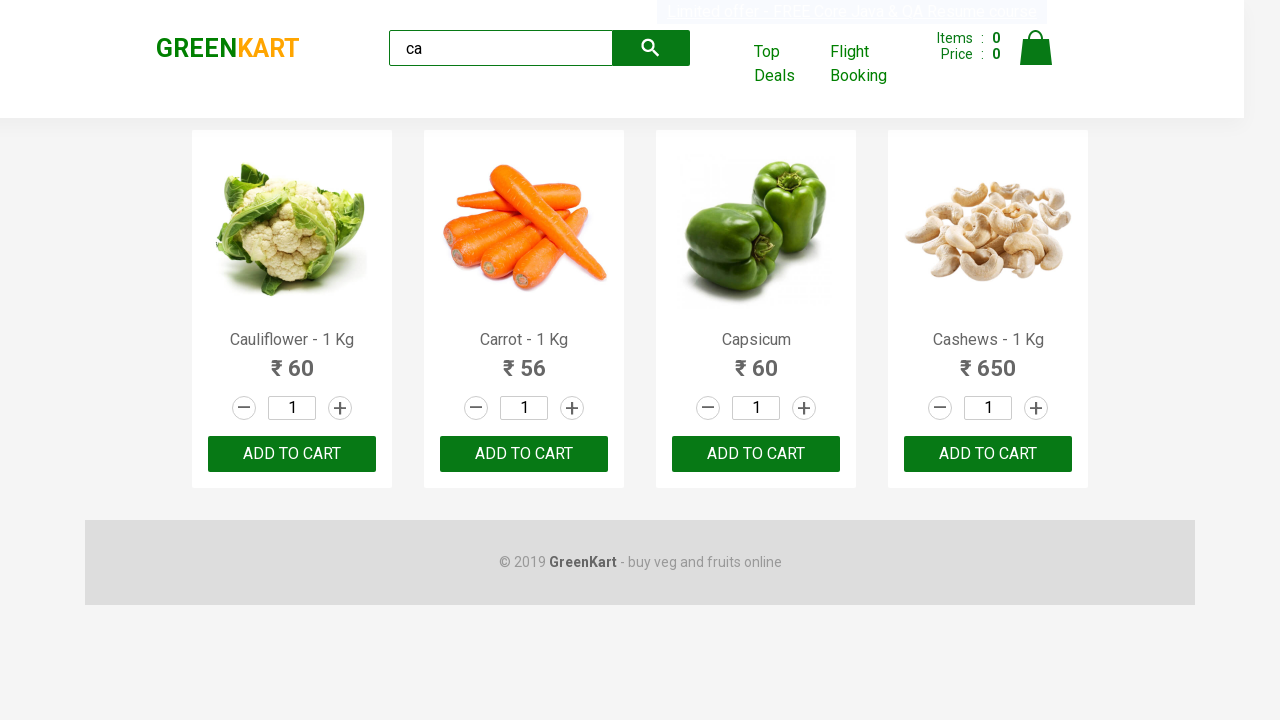

Clicked ADD TO CART button for the third product at (756, 454) on .products .product >> nth=2 >> internal:text="ADD TO CART"i
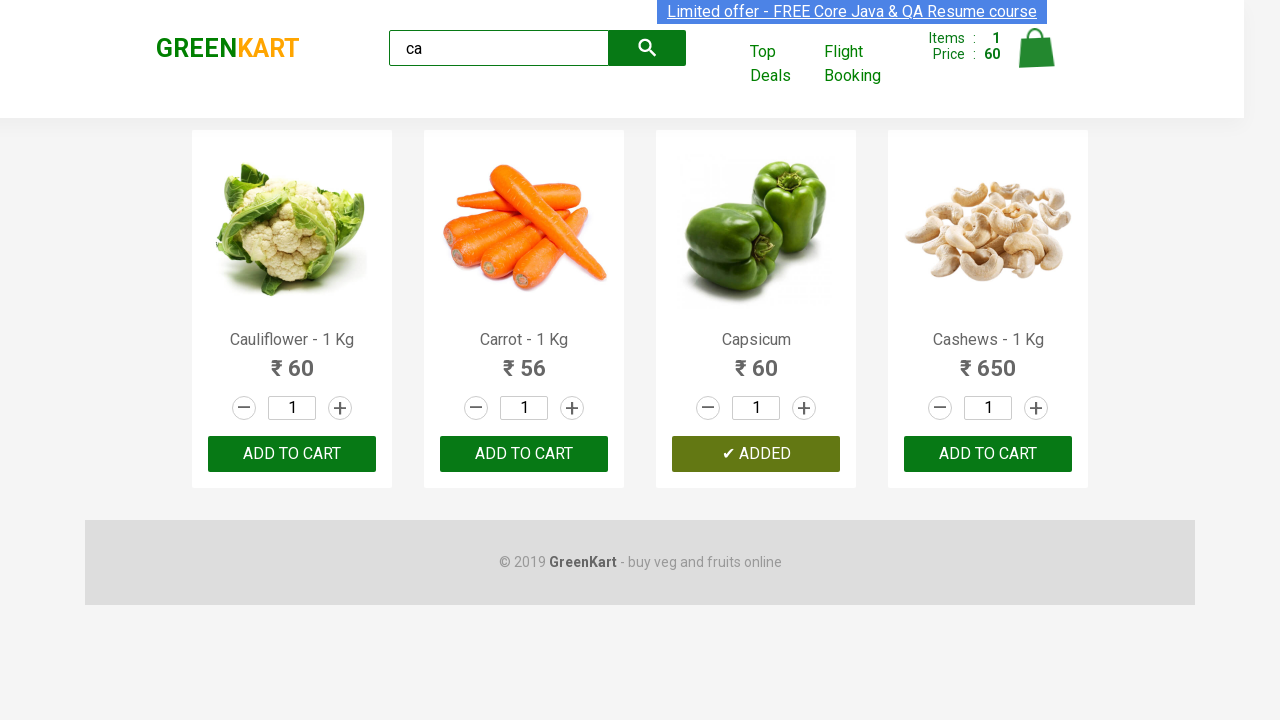

Found Cashews product and clicked ADD TO CART button at (988, 454) on .products .product >> nth=3 >> button
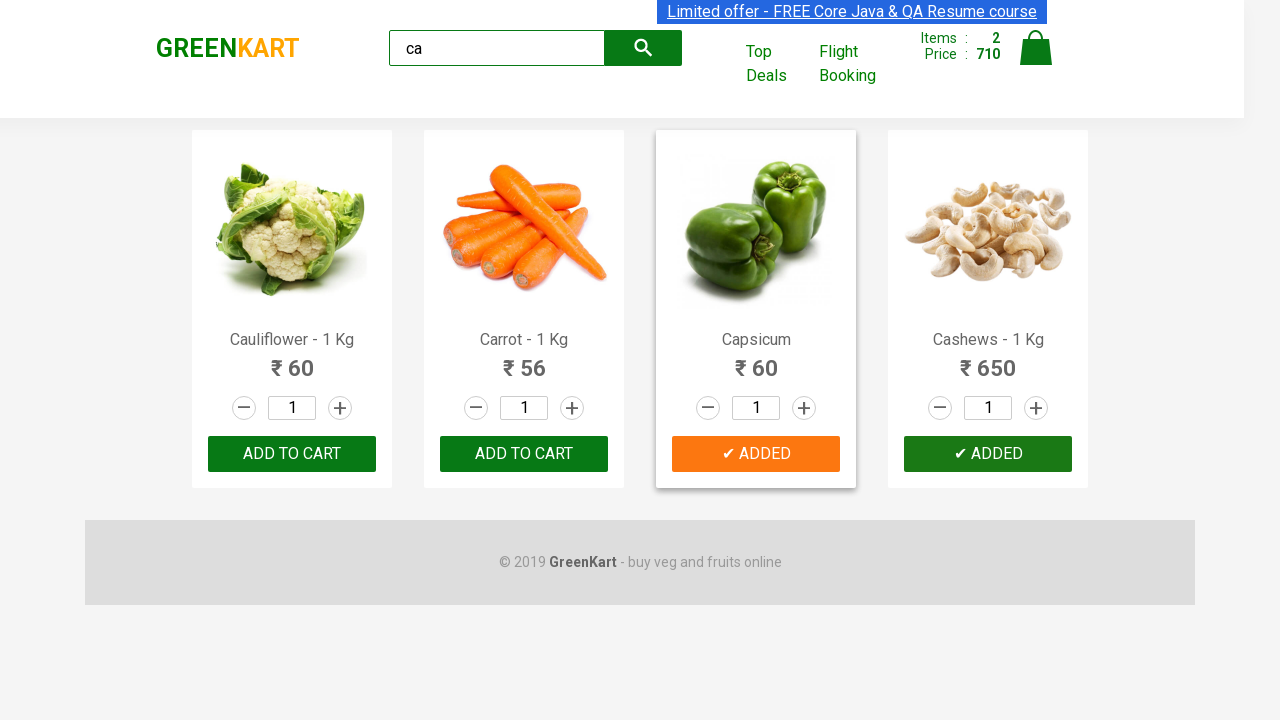

Verified brand logo text is 'GREENKART'
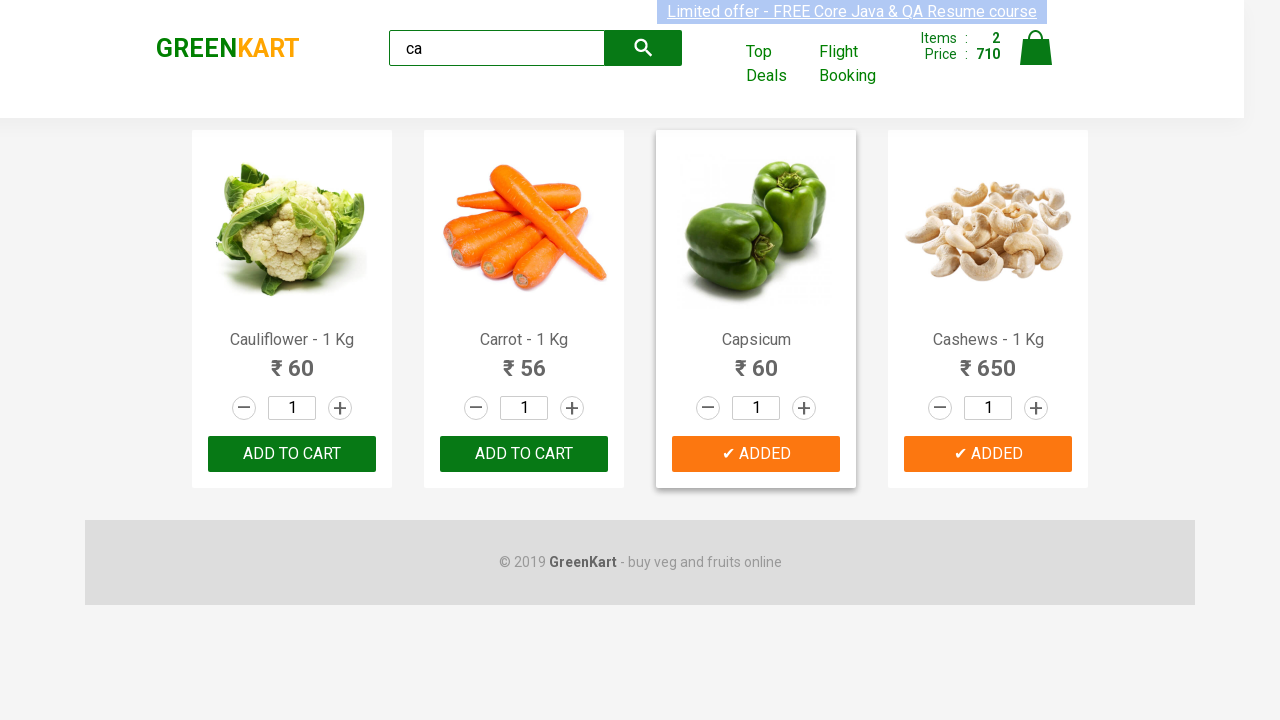

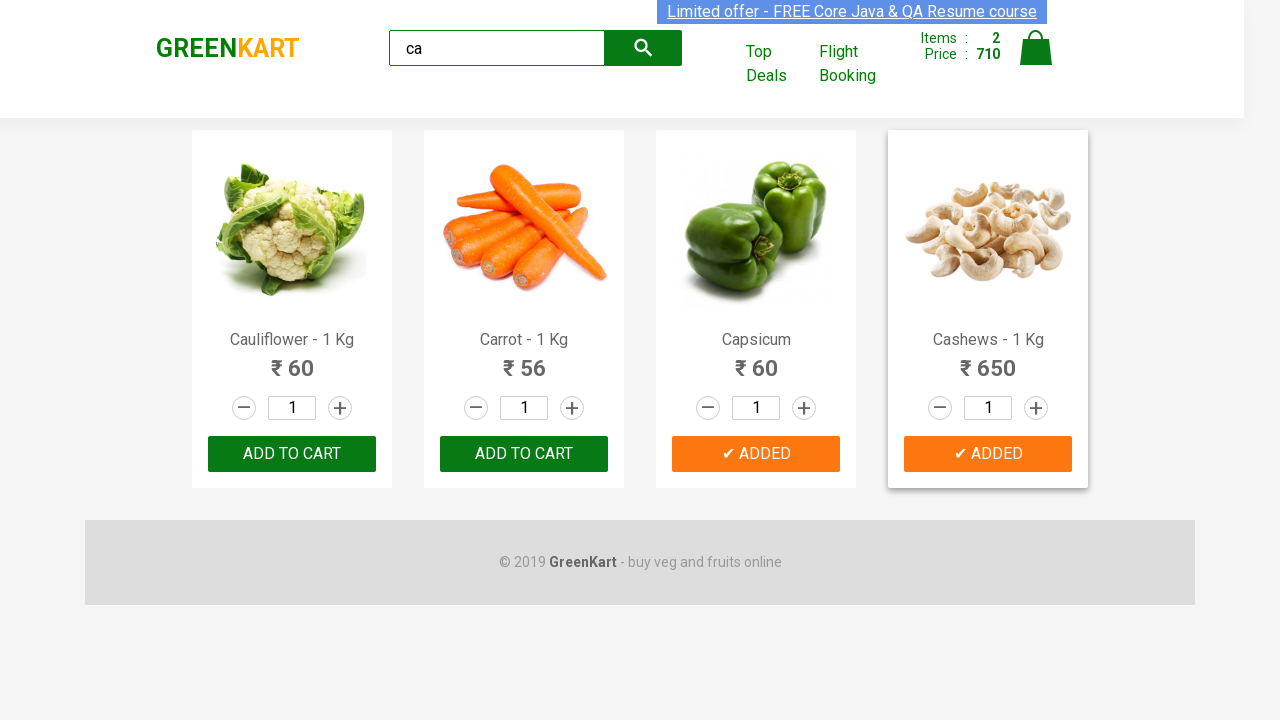